Tests hierarchical menu navigation by clicking through nested menu items to select Music -> Jazz -> Modern

Starting URL: https://seleniumui.moderntester.pl/menu-item.php

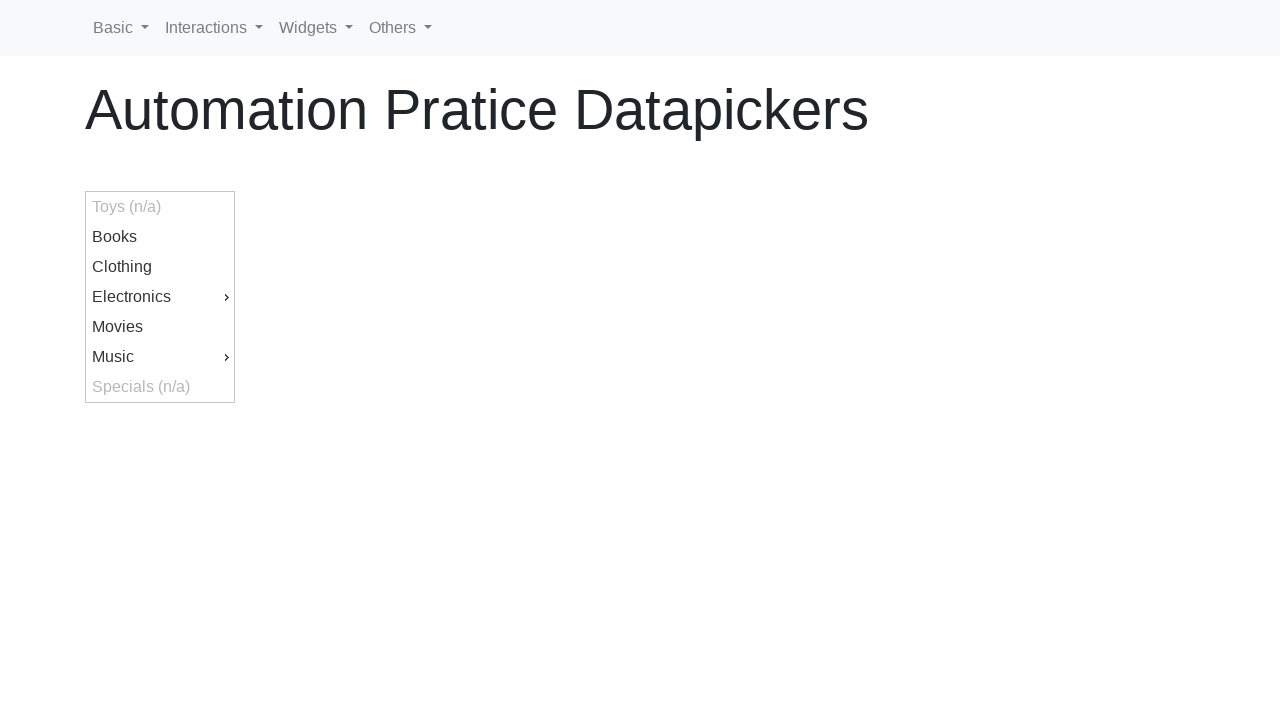

Clicked on Music menu item at (160, 357) on #ui-id-9
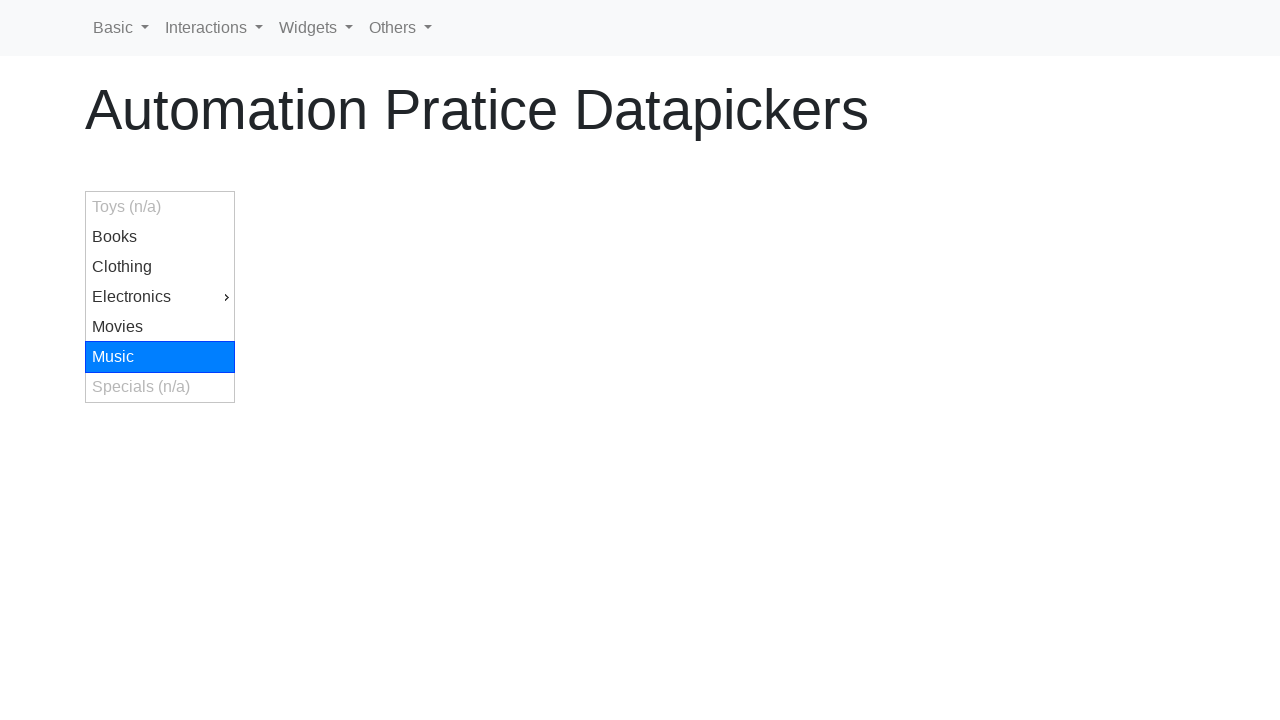

Jazz submenu became visible
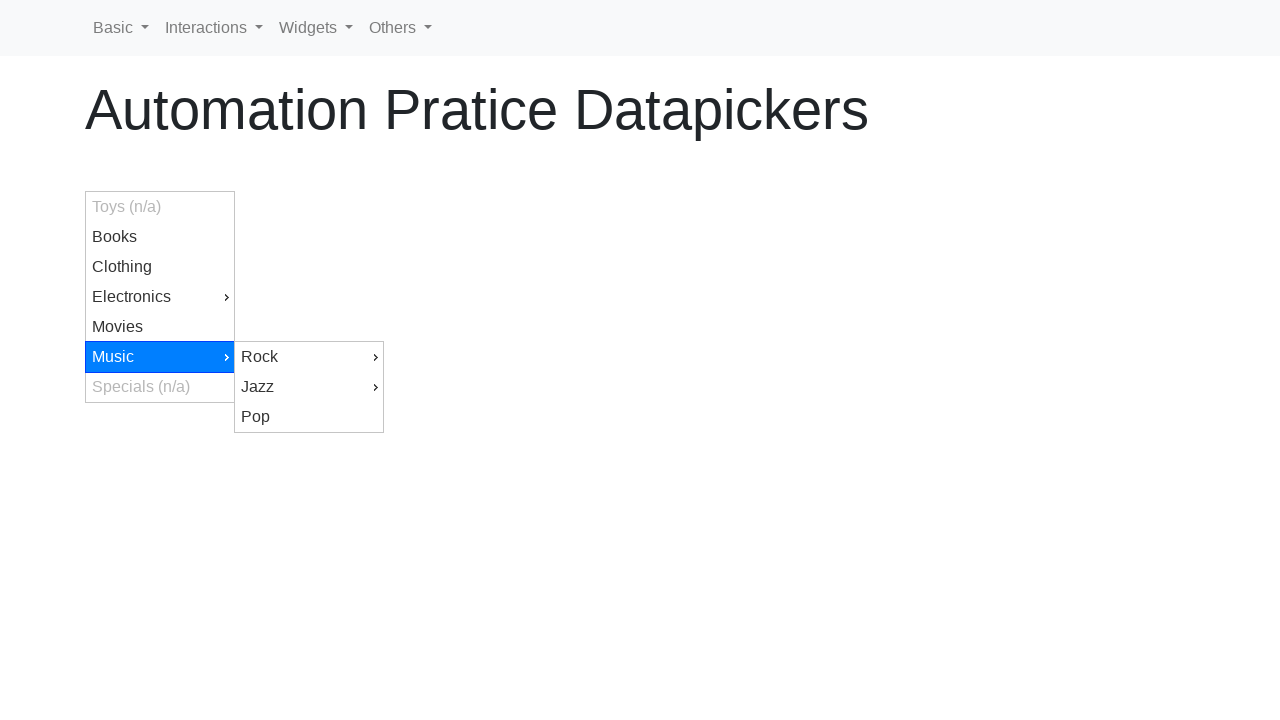

Clicked on Jazz submenu item at (309, 387) on #ui-id-13
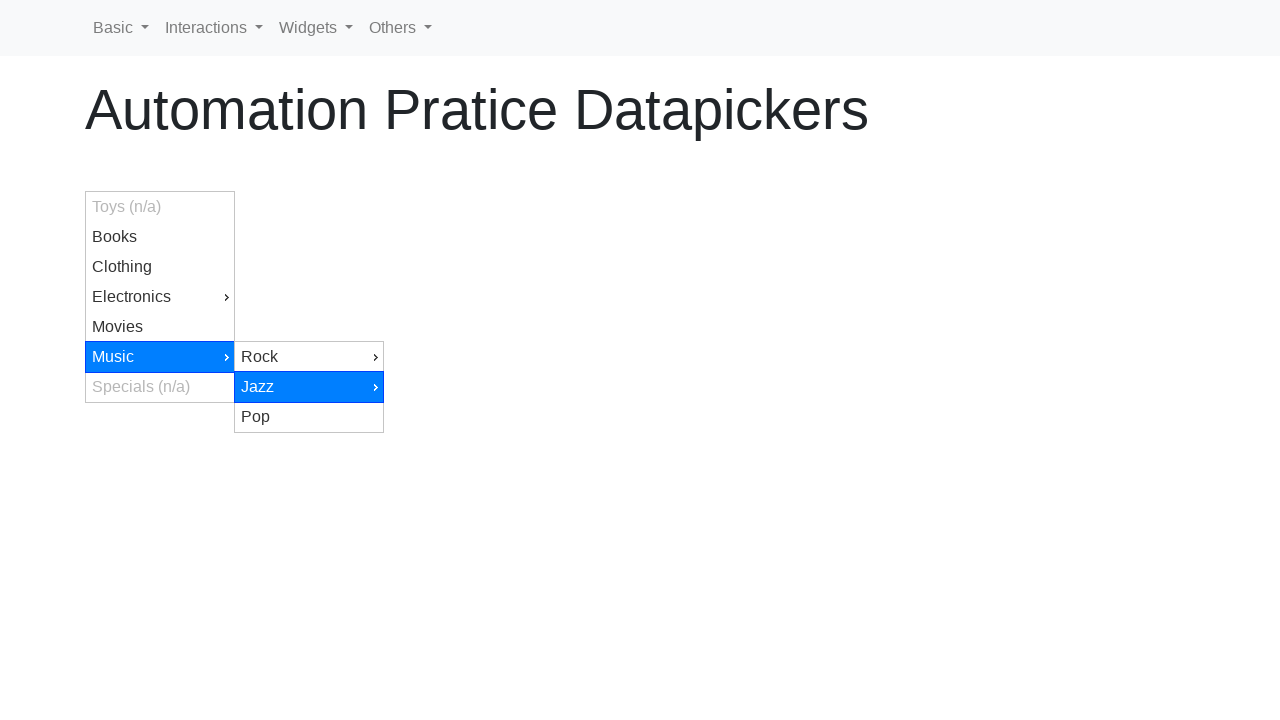

Modern option became visible
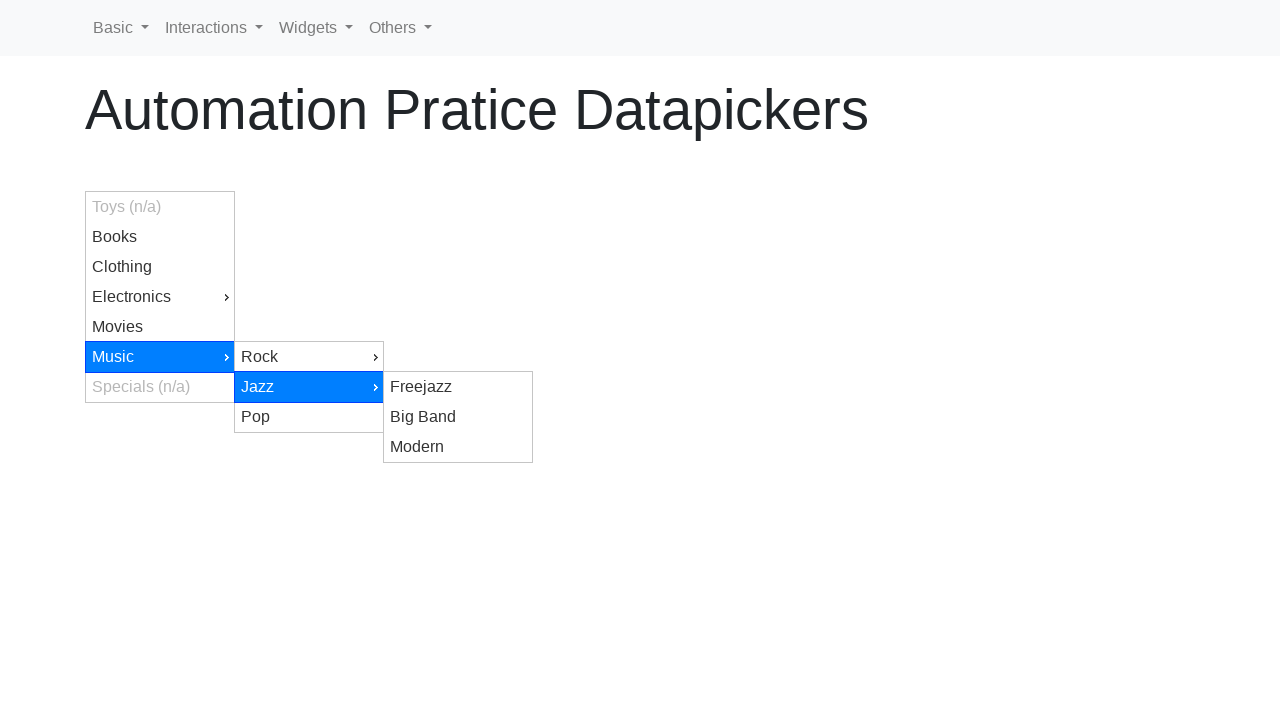

Clicked on Modern option to complete hierarchical menu navigation at (458, 447) on #ui-id-16
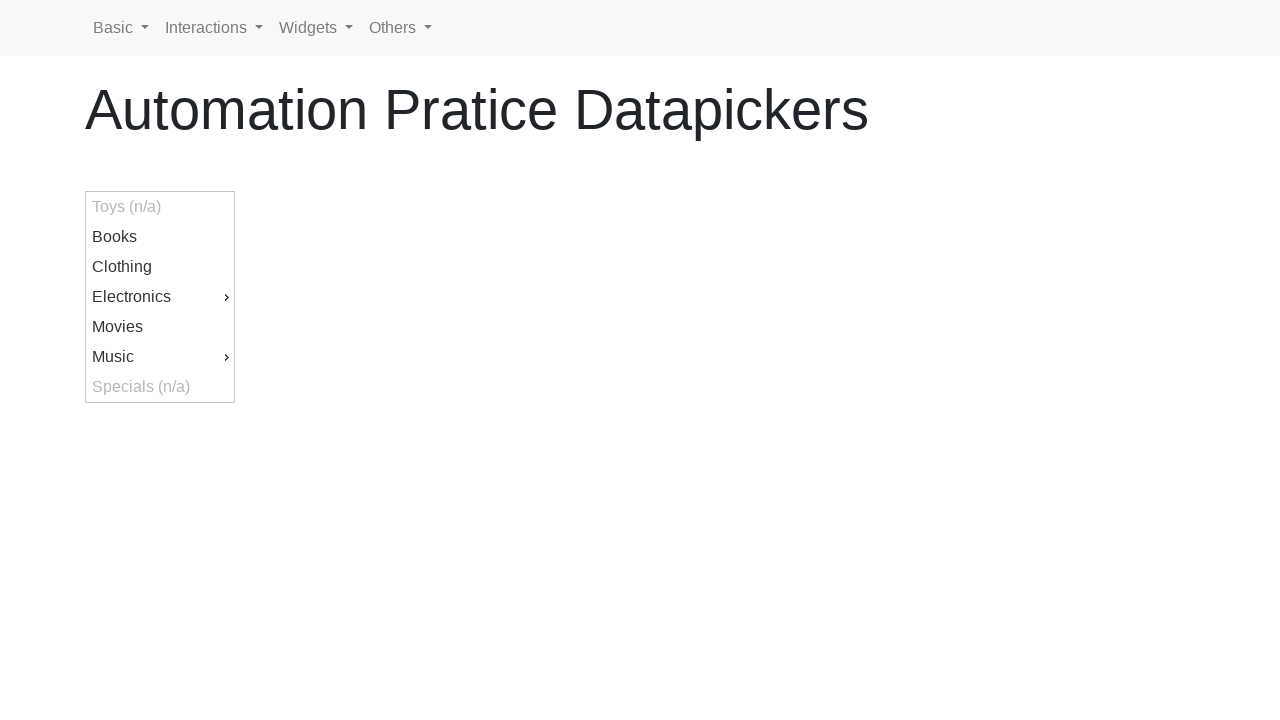

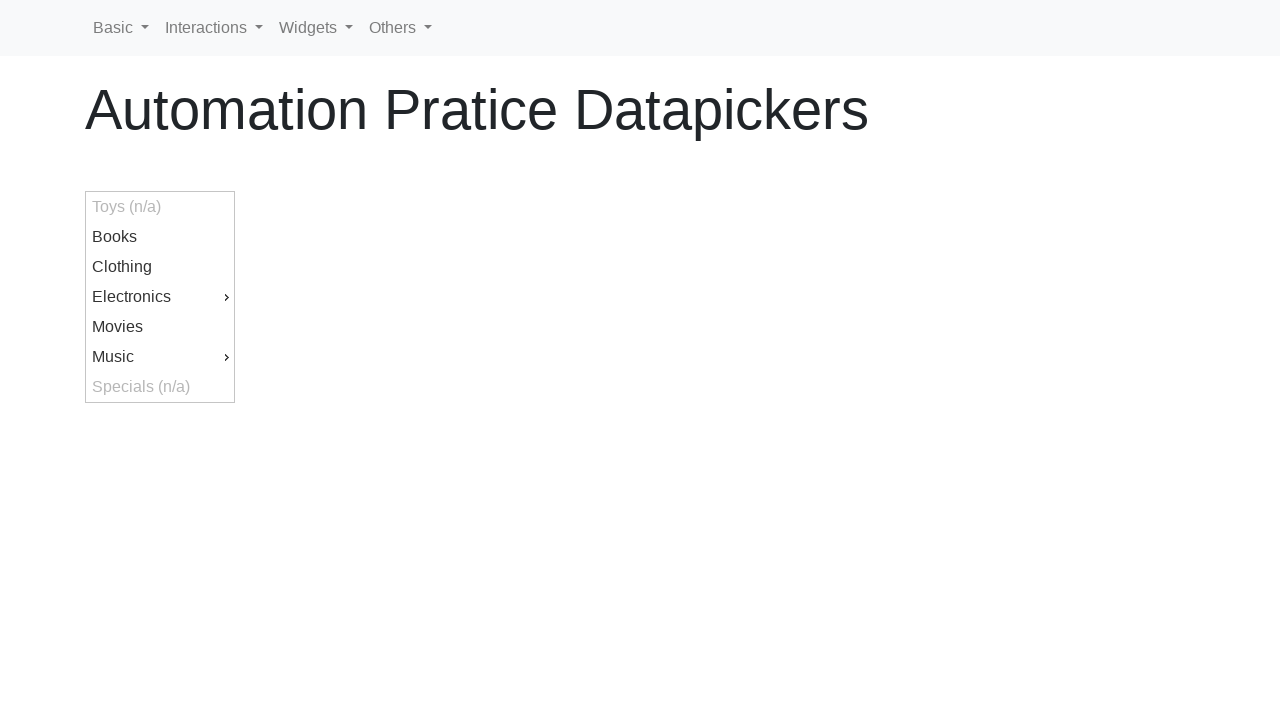